Tests hover functionality by hovering over an avatar image and verifying that additional user information caption appears

Starting URL: http://the-internet.herokuapp.com/hovers

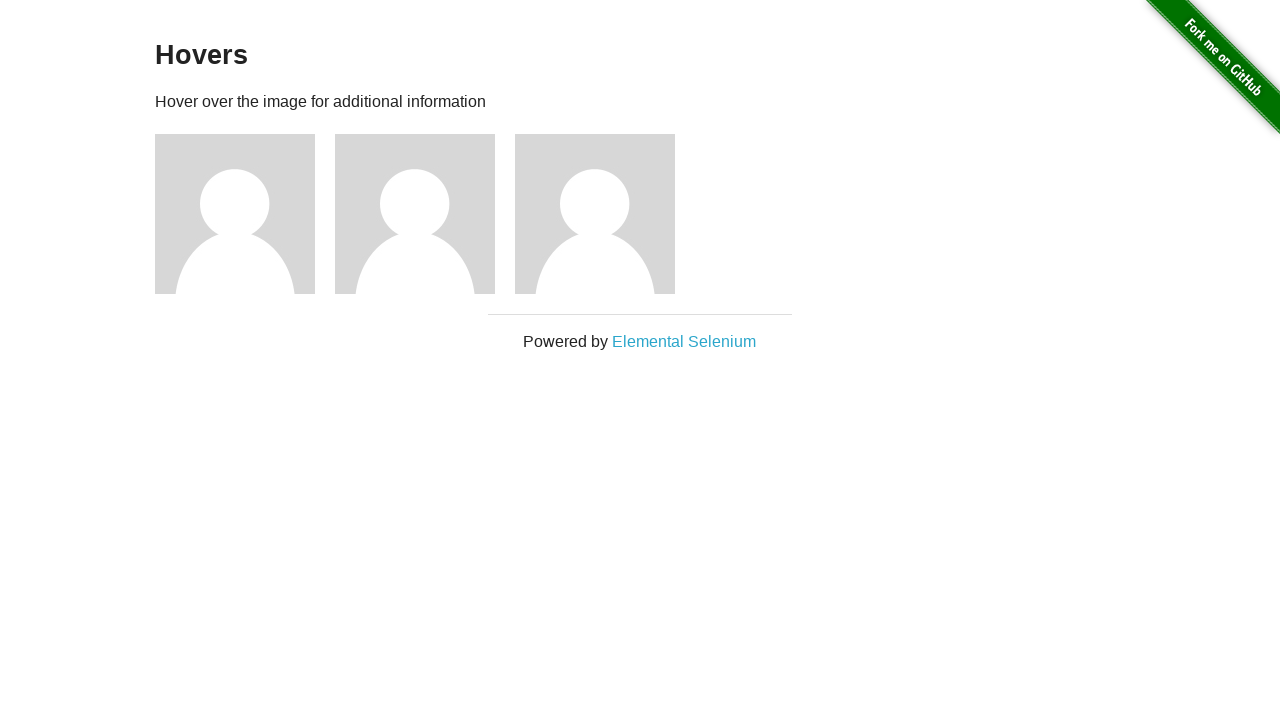

Navigated to hovers page
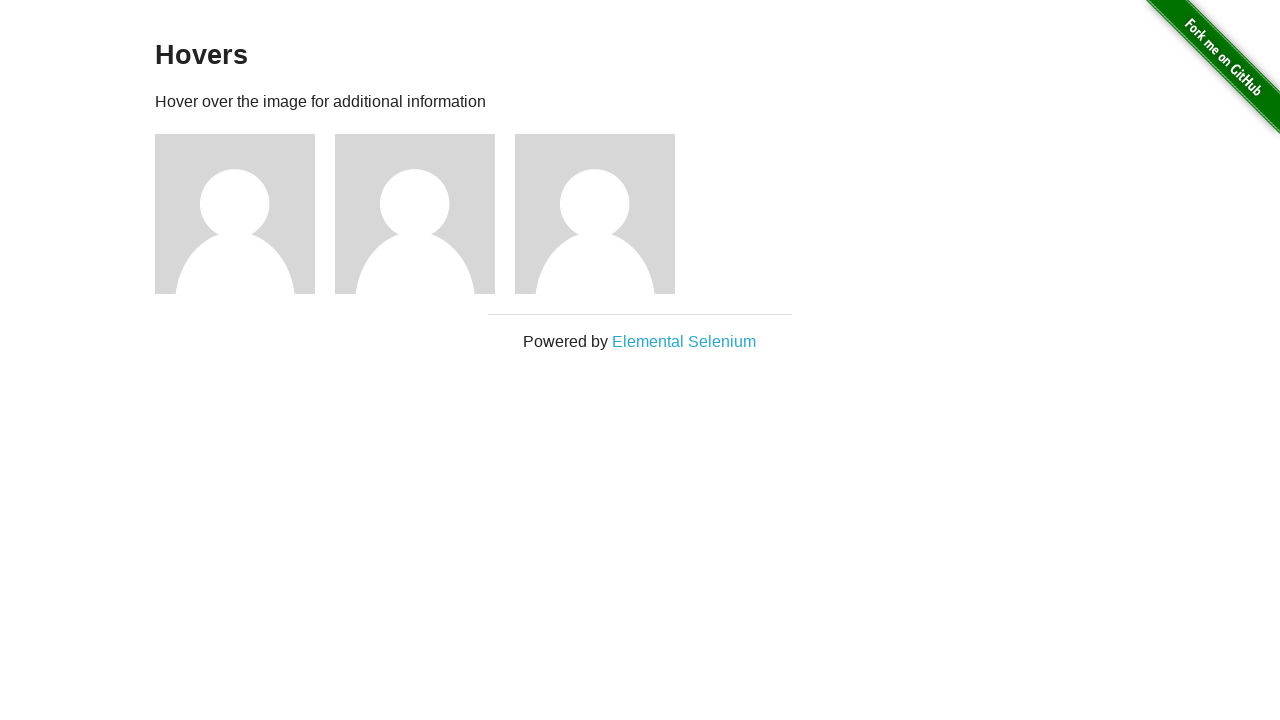

Located first avatar figure element
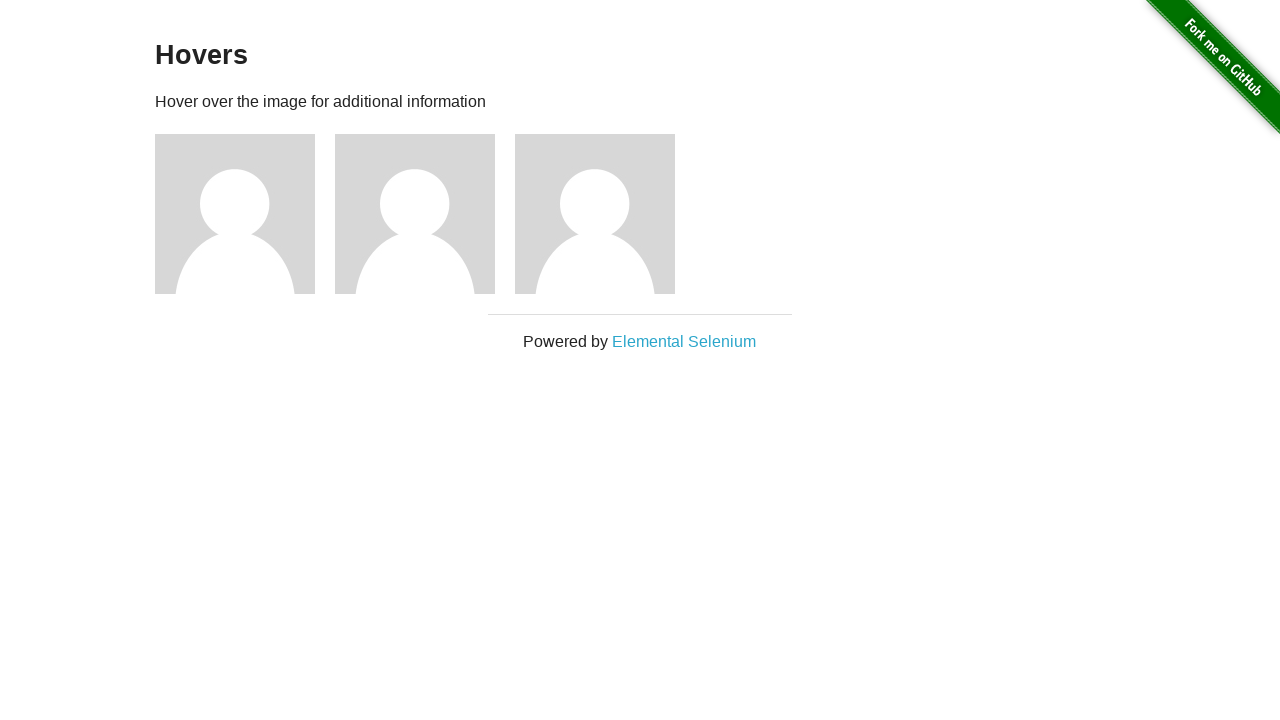

Hovered over avatar image at (245, 214) on .figure >> nth=0
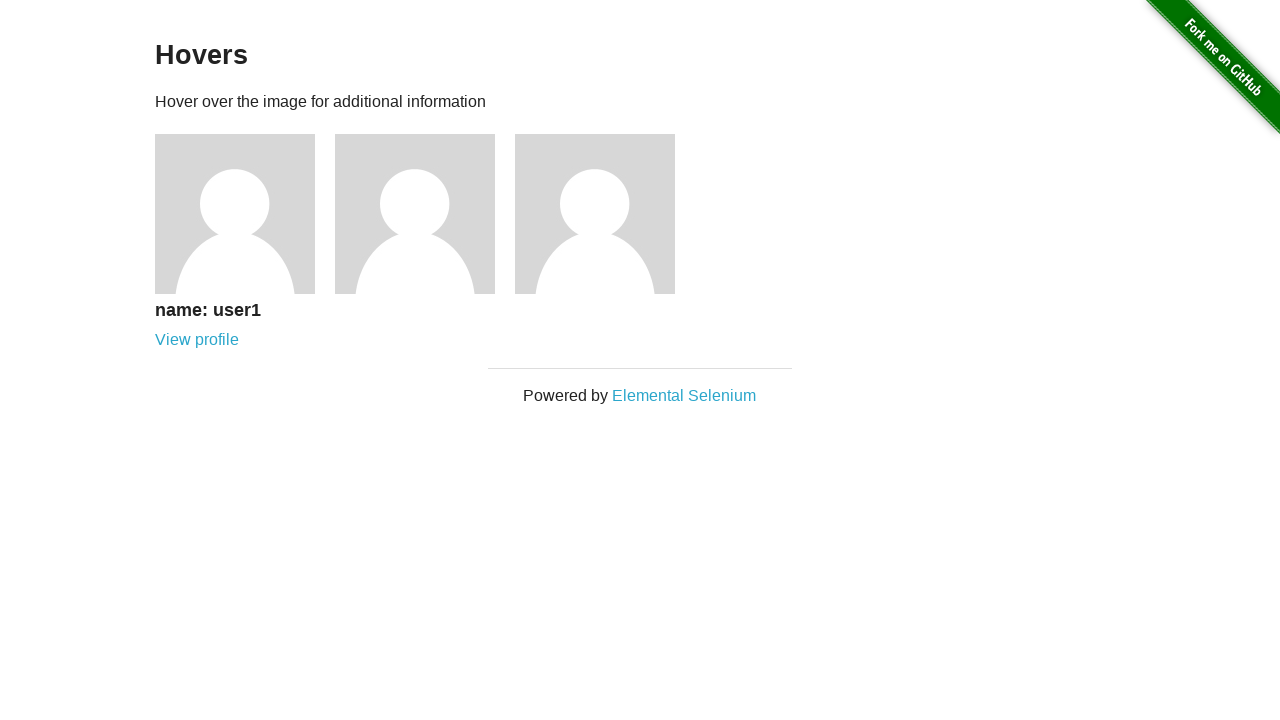

User information caption appeared and is visible
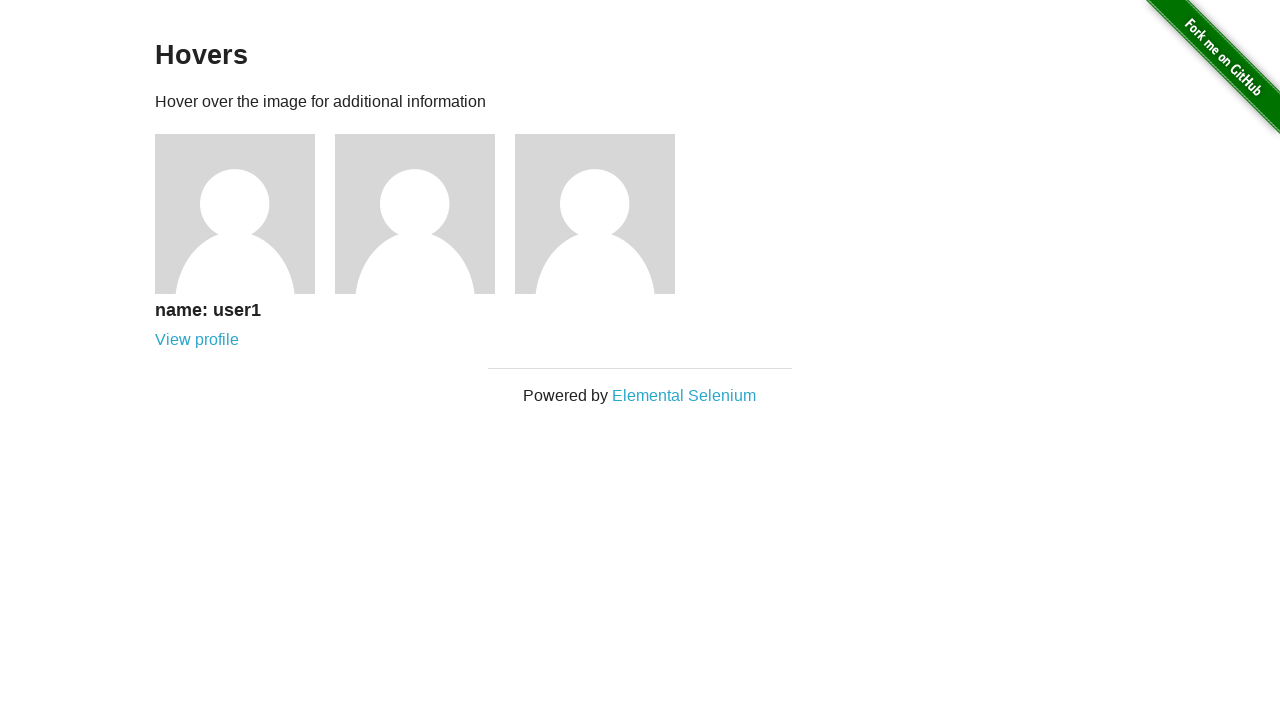

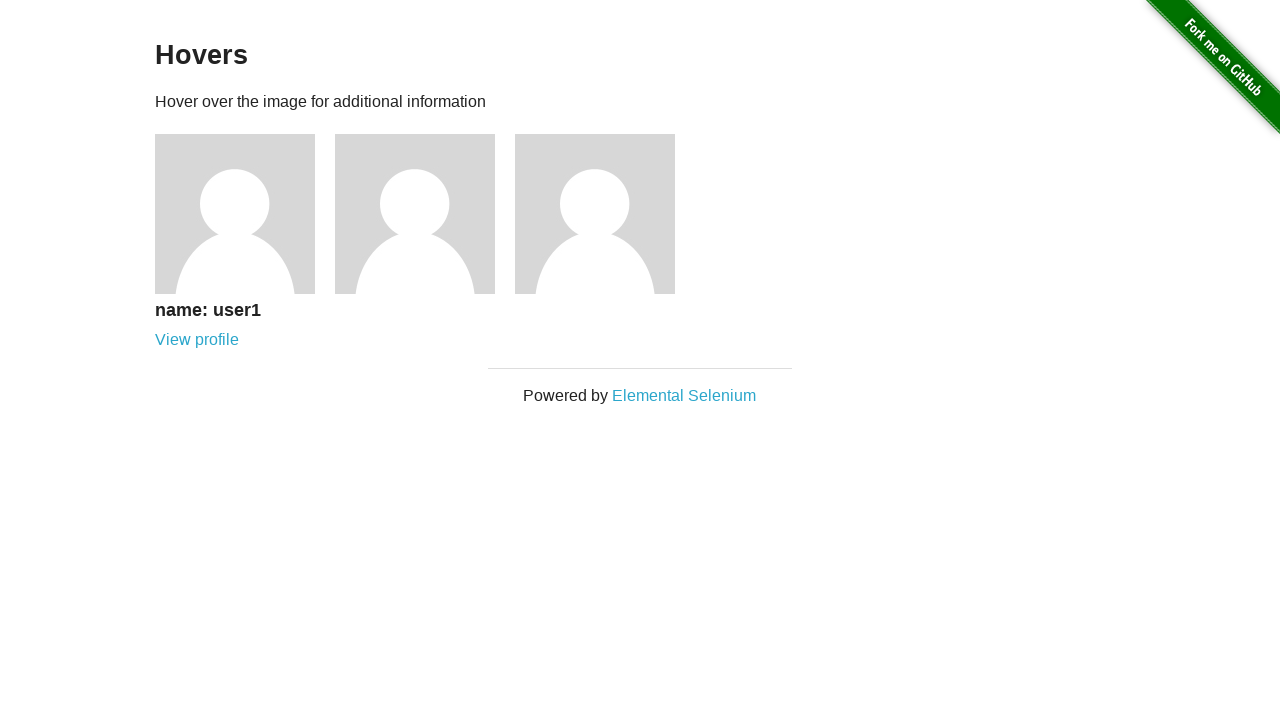